Tests various button interactions on the Leafground demo page including clicking buttons, checking if buttons are disabled, verifying button properties, and counting button elements

Starting URL: https://www.leafground.com/button.xhtml

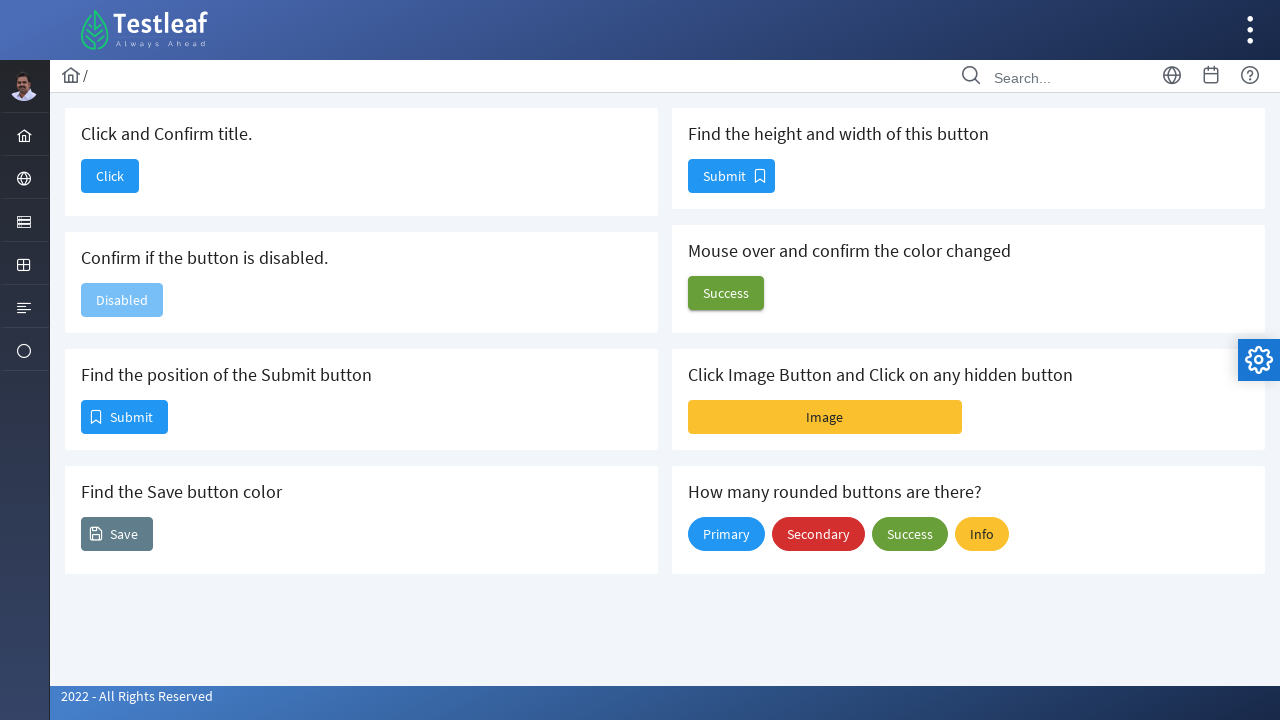

Clicked the first 'Click' button at (110, 176) on xpath=//span[text()='Click']
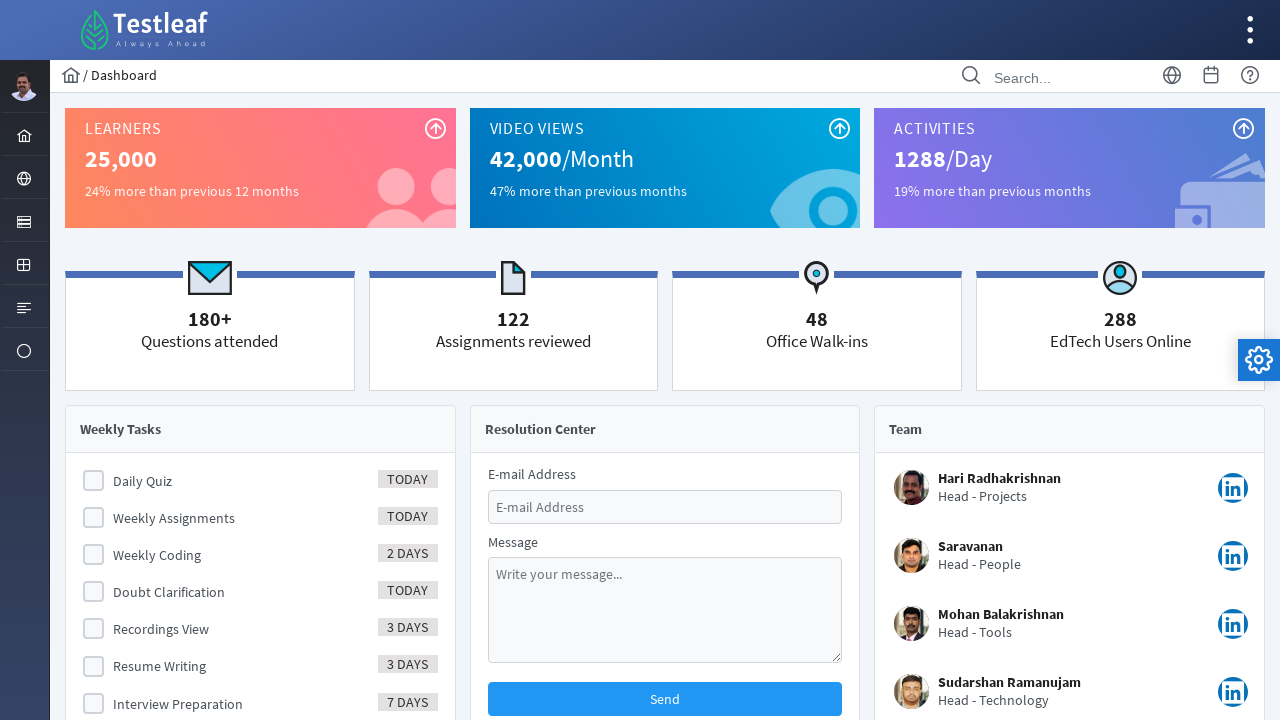

Navigated back to the button page
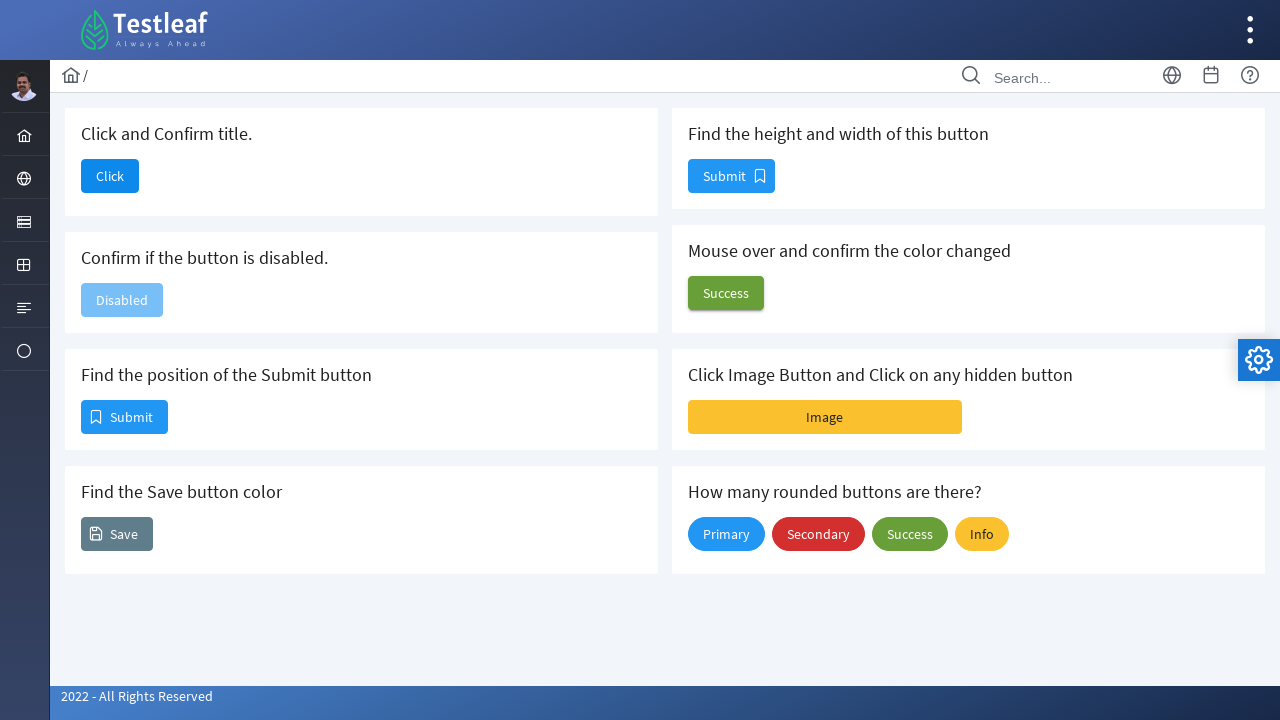

Checked if the Disabled button is disabled
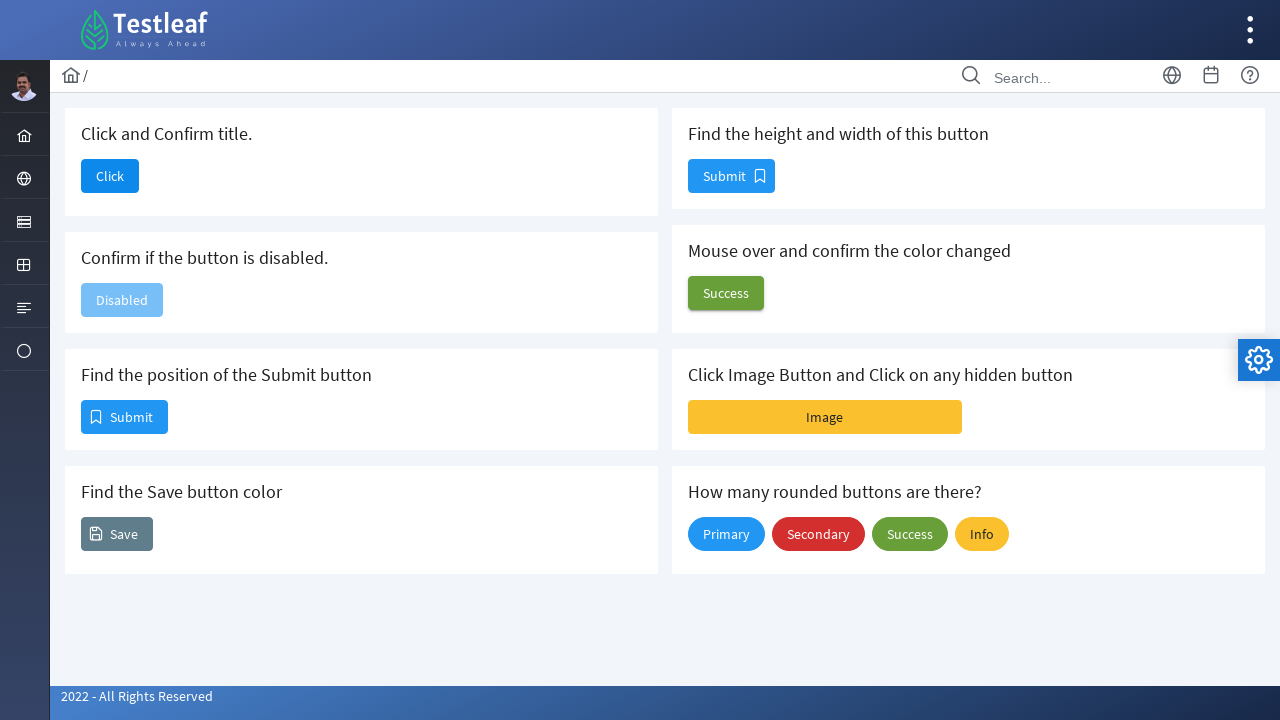

Clicked the first Submit button at (124, 417) on xpath=(//span[text()='Submit'])[1]
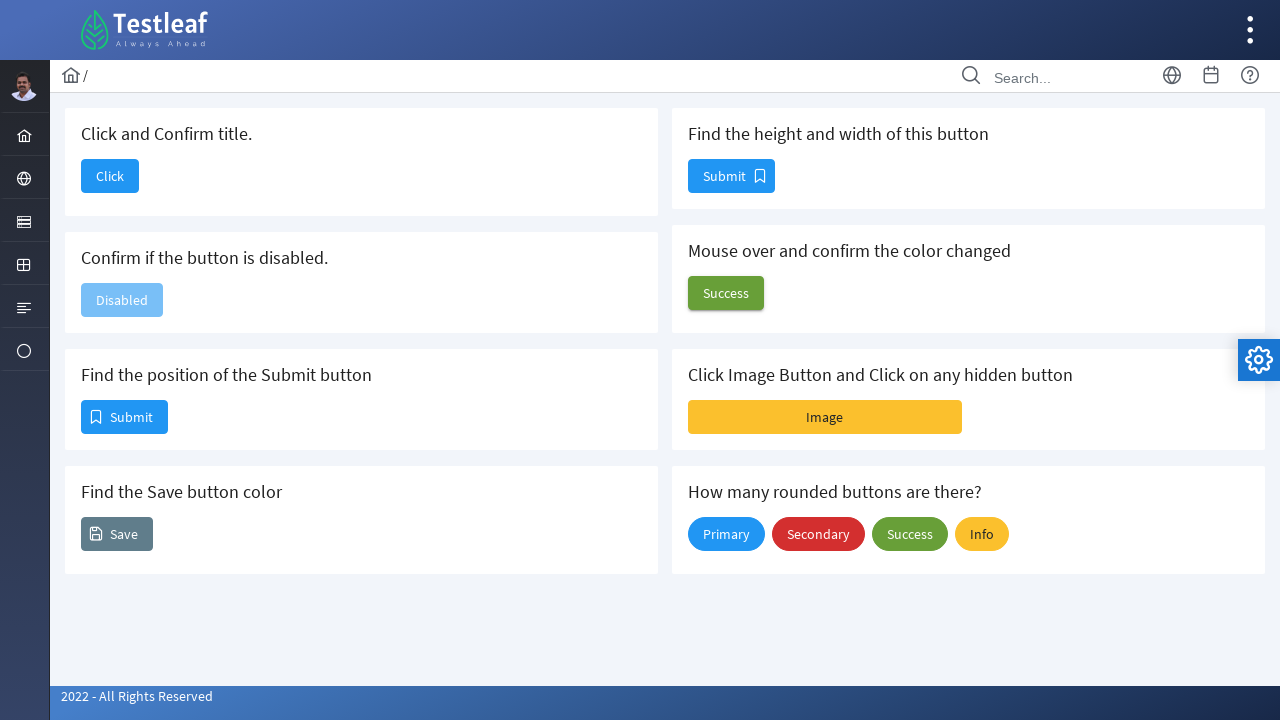

Retrieved CSS background color of Save button
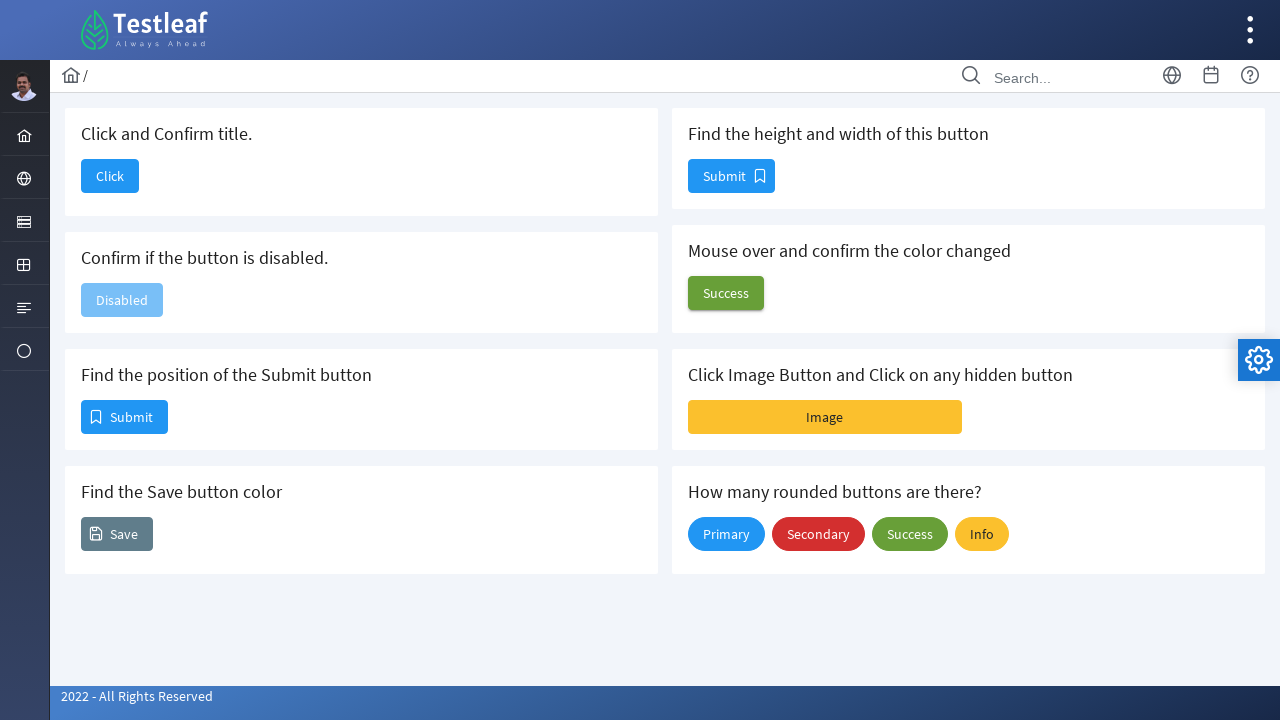

Retrieved bounding box dimensions of the second Submit button
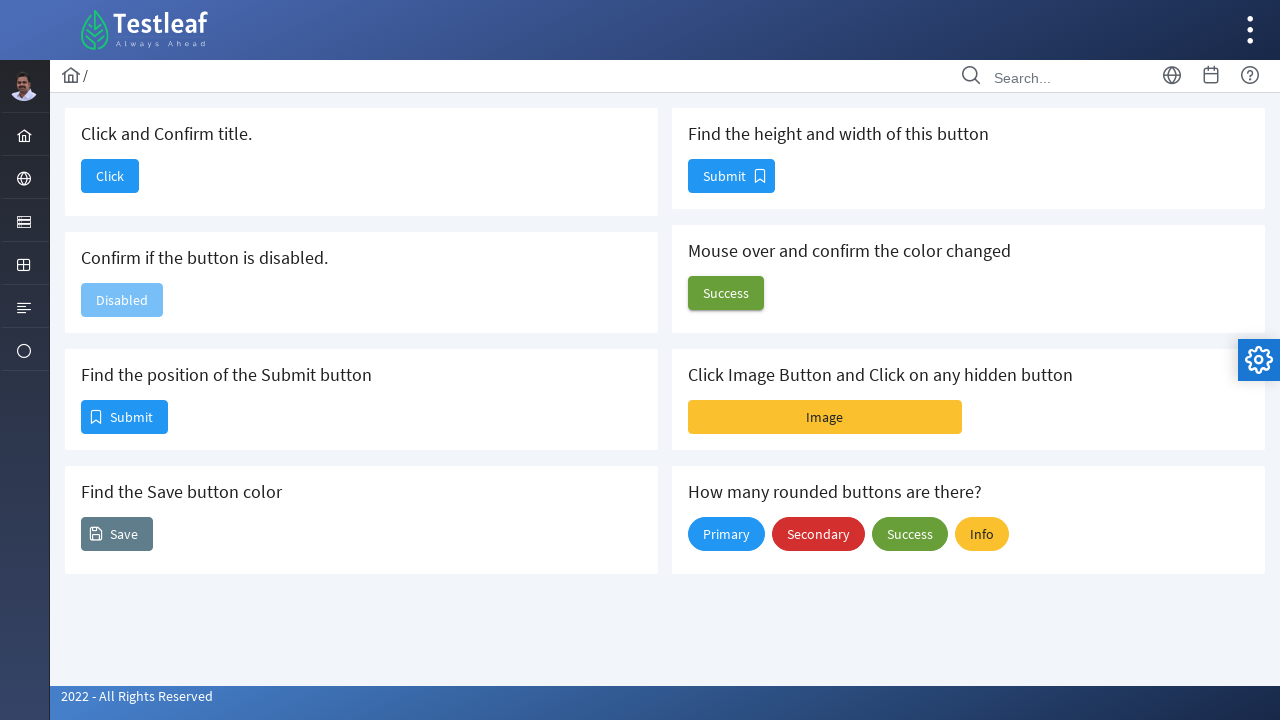

Retrieved CSS background color of Success button
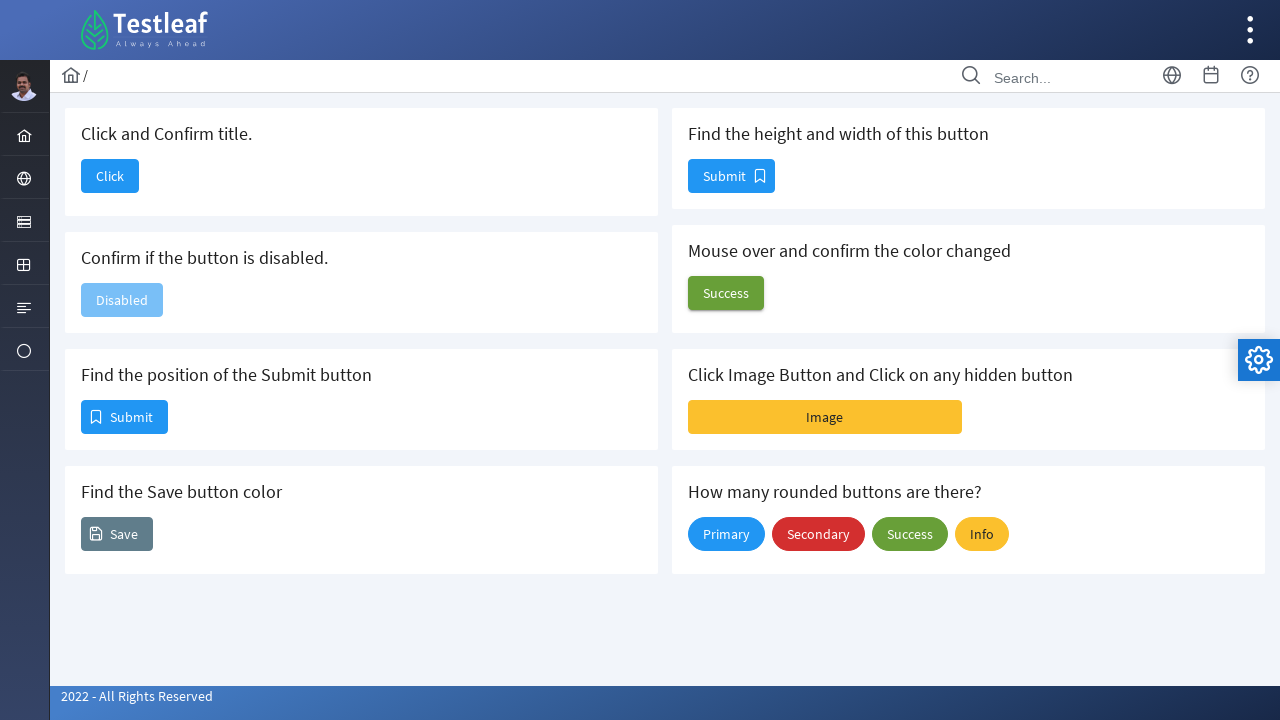

Clicked the Image button to open overlay at (825, 417) on xpath=//span[text()='Image']
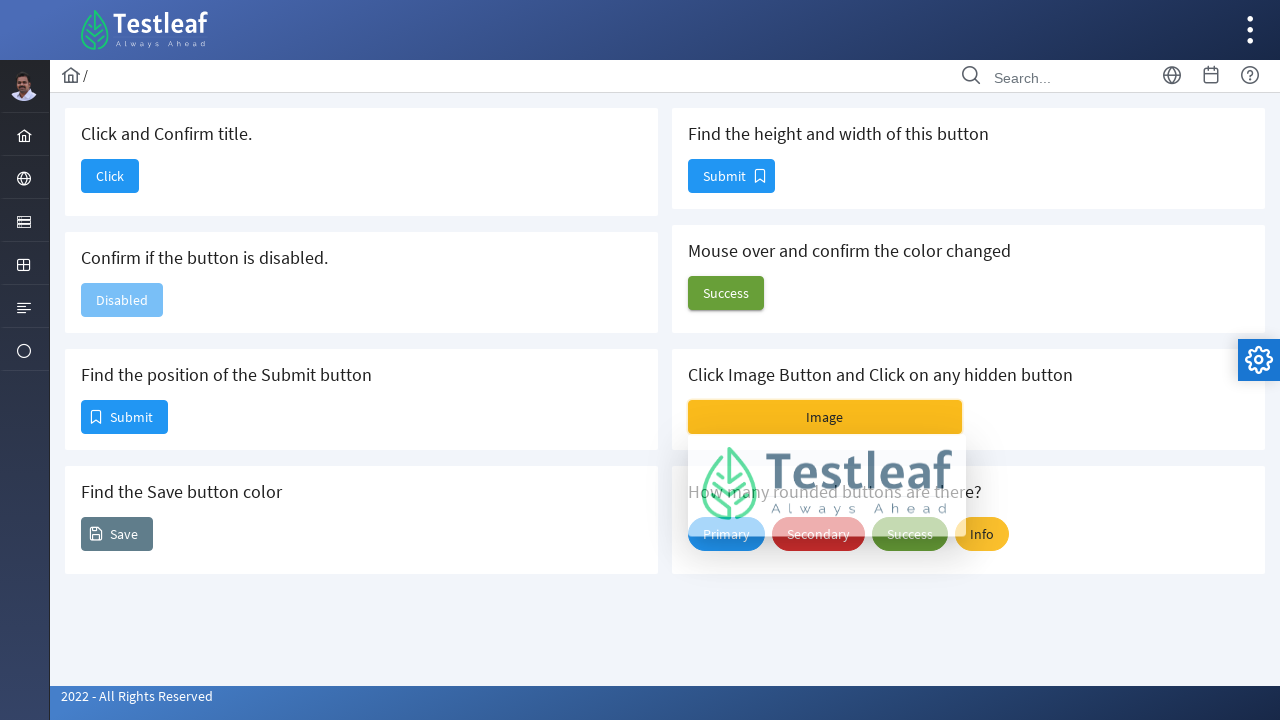

Waited for overlay panel content to appear
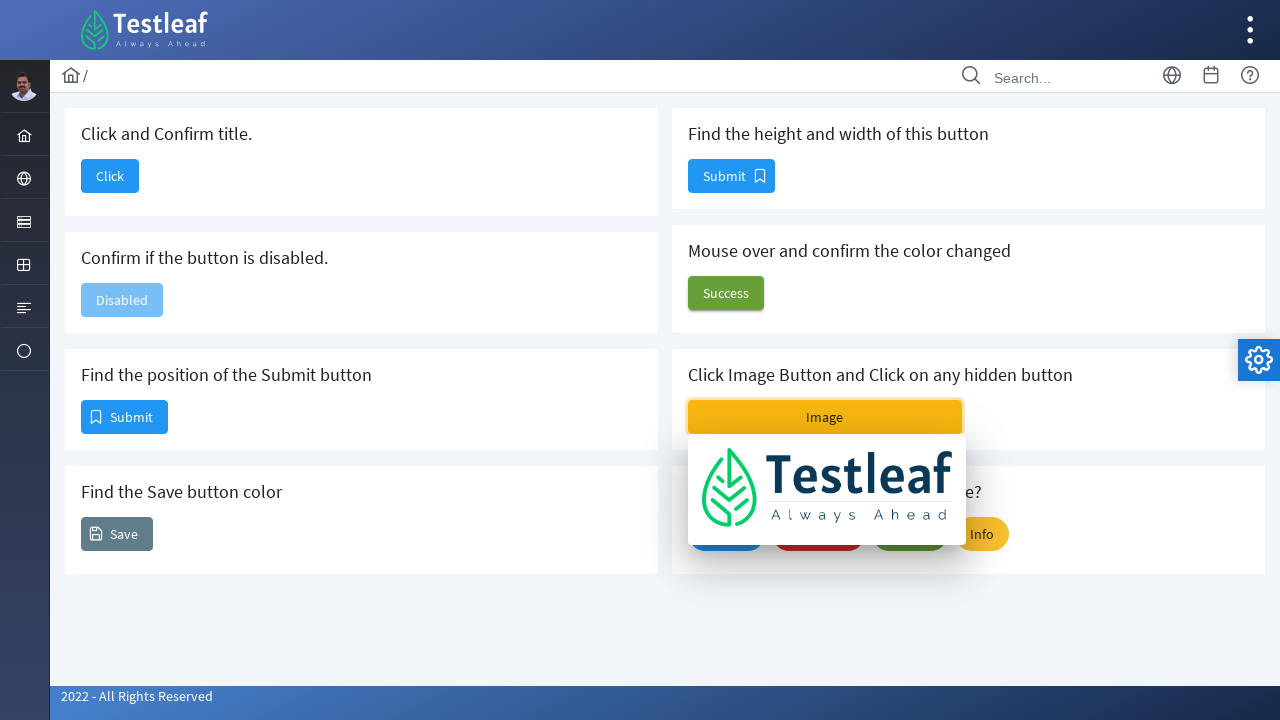

Clicked inside the overlay panel content at (827, 490) on .ui-overlaypanel-content
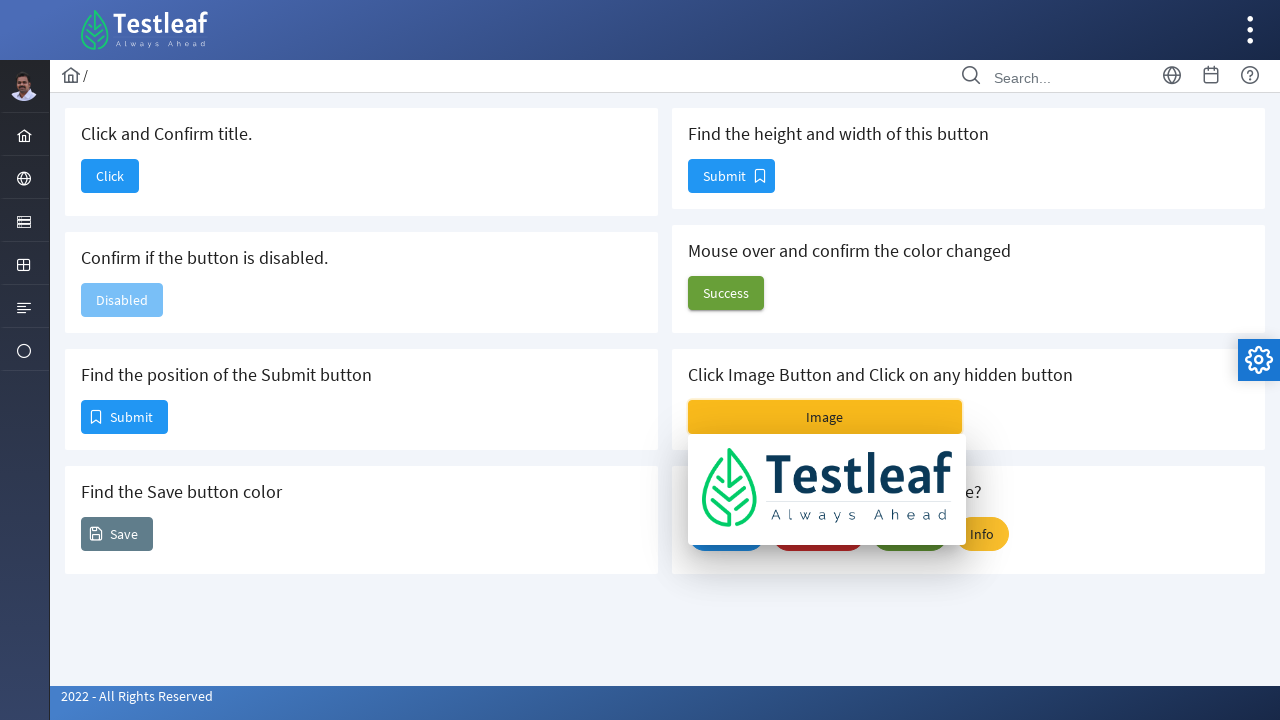

Counted the rounded button elements
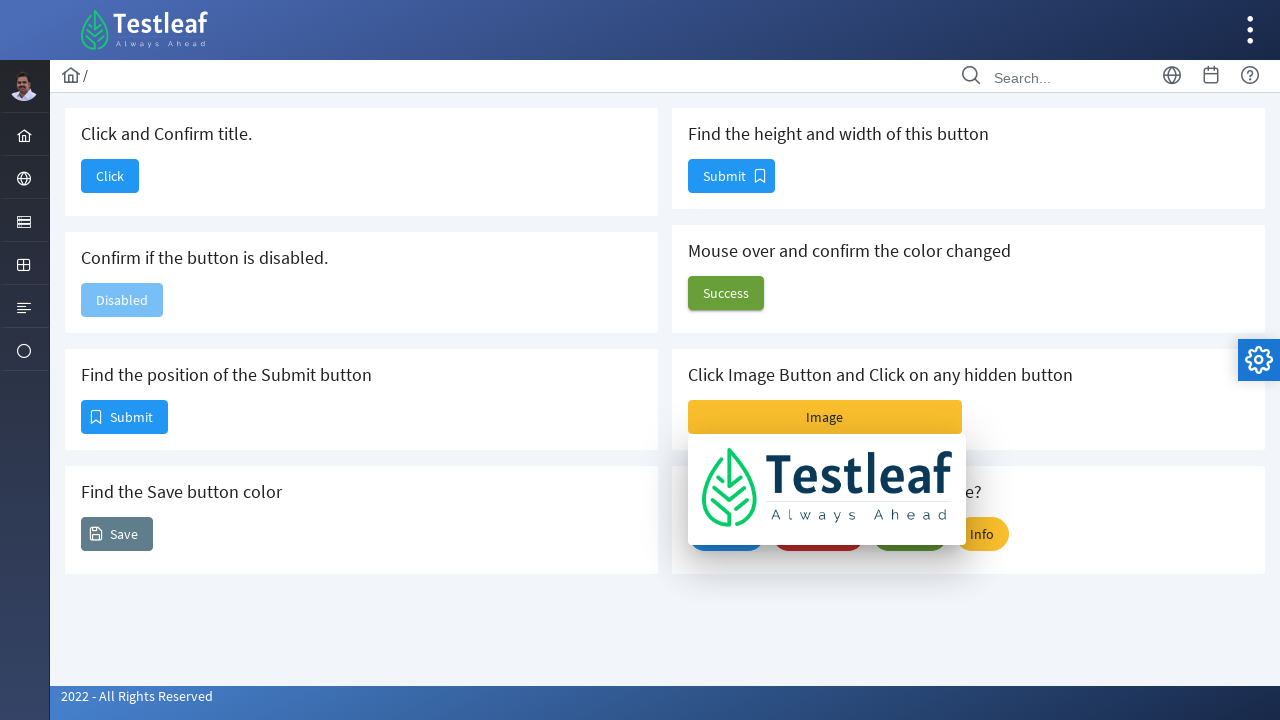

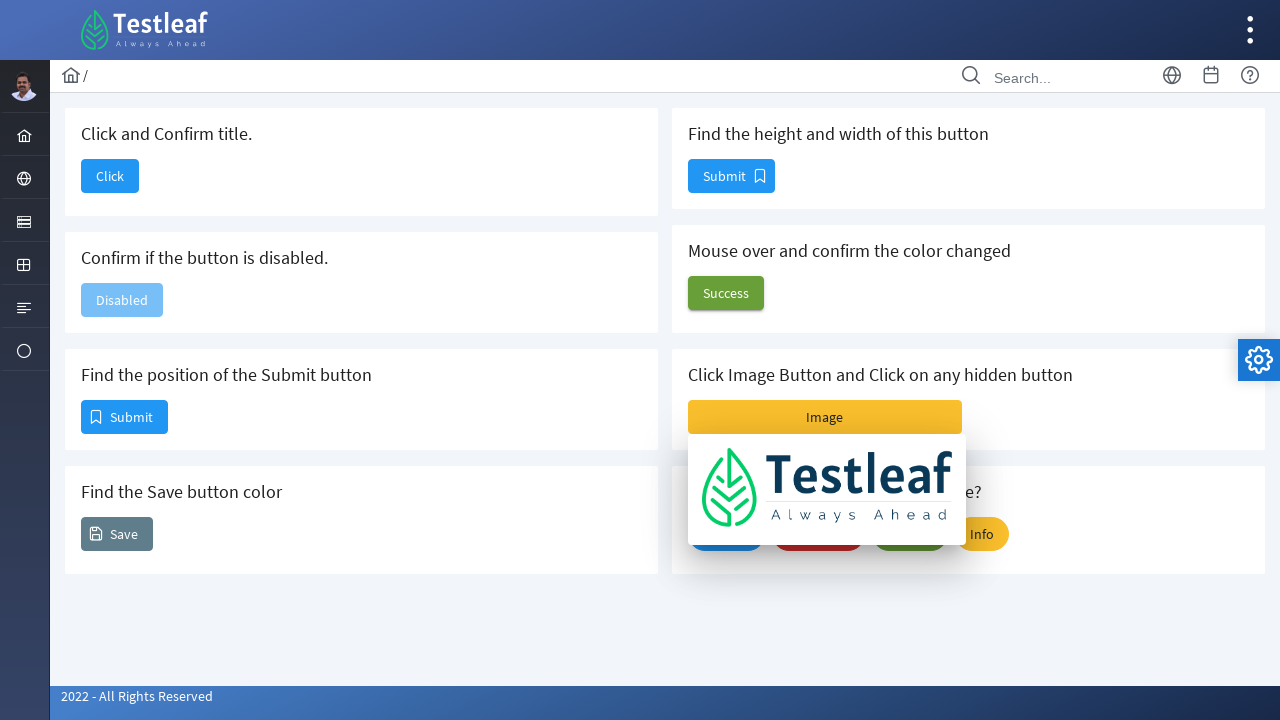